Navigates to the signin page and verifies the page loads correctly by waiting for the page to be ready.

Starting URL: https://pulse-frontend.web.app/auth/signin

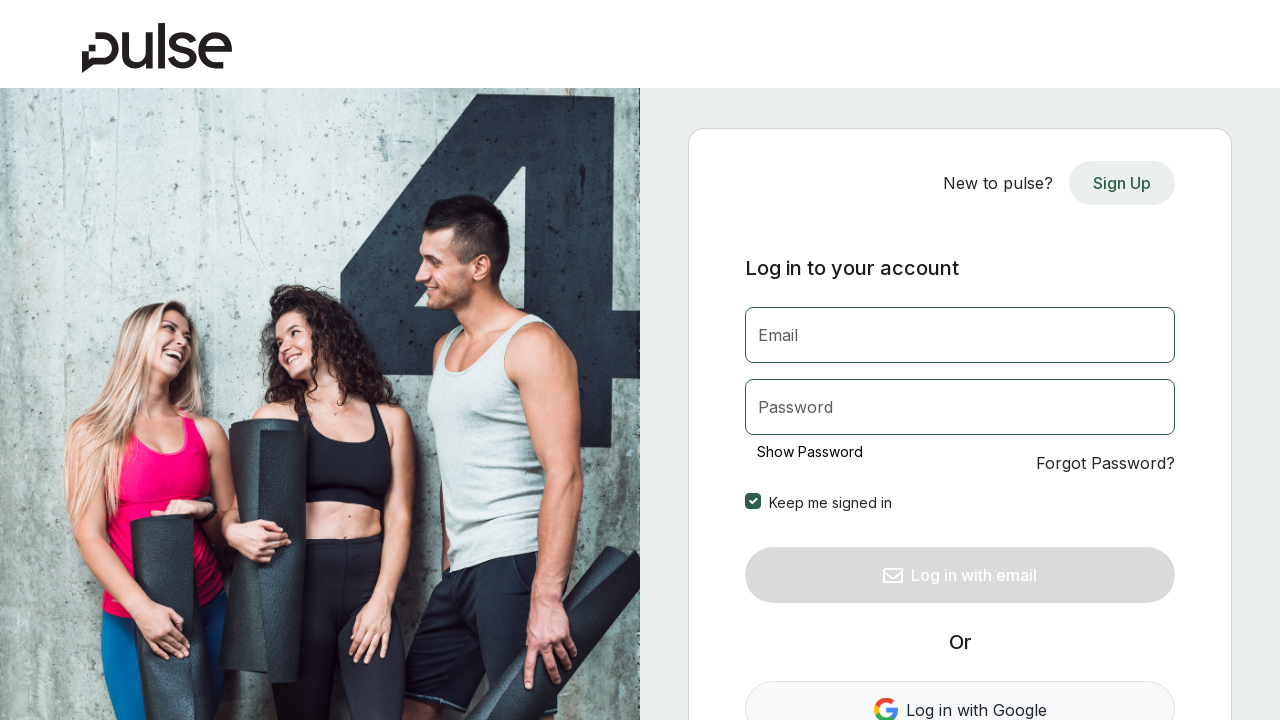

Waited for page to reach networkidle state
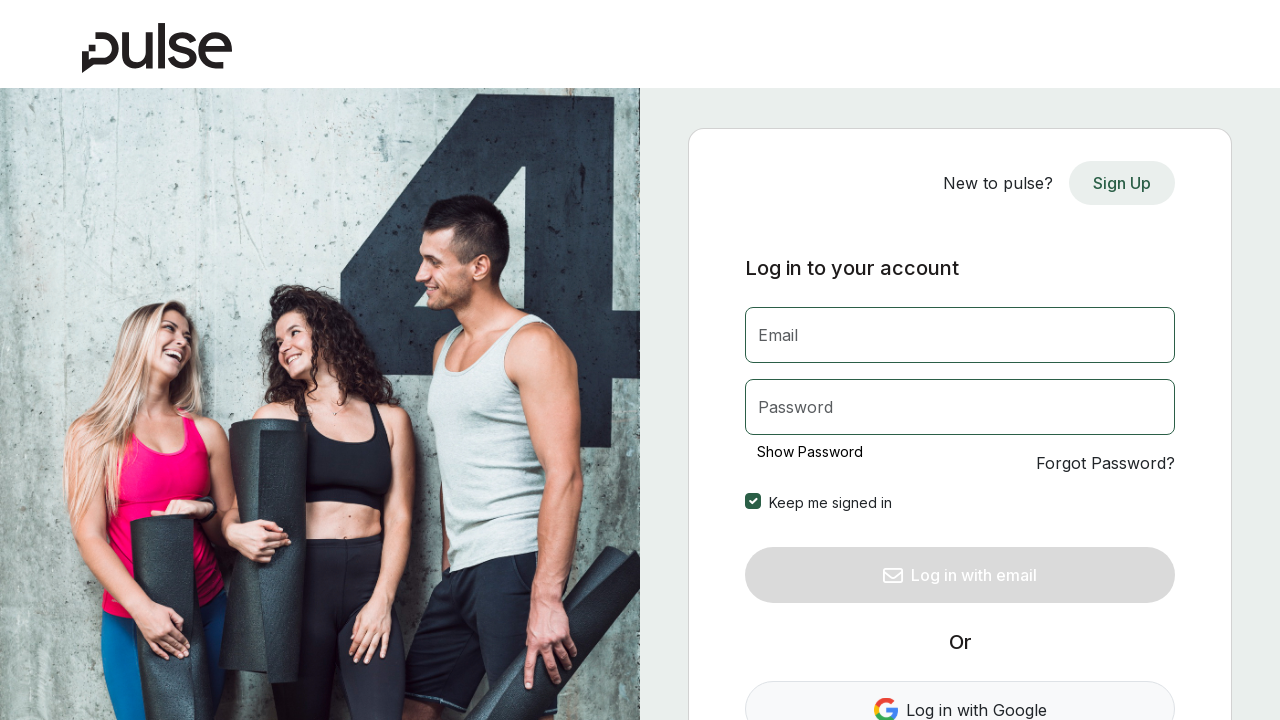

Email input field appeared on signin page
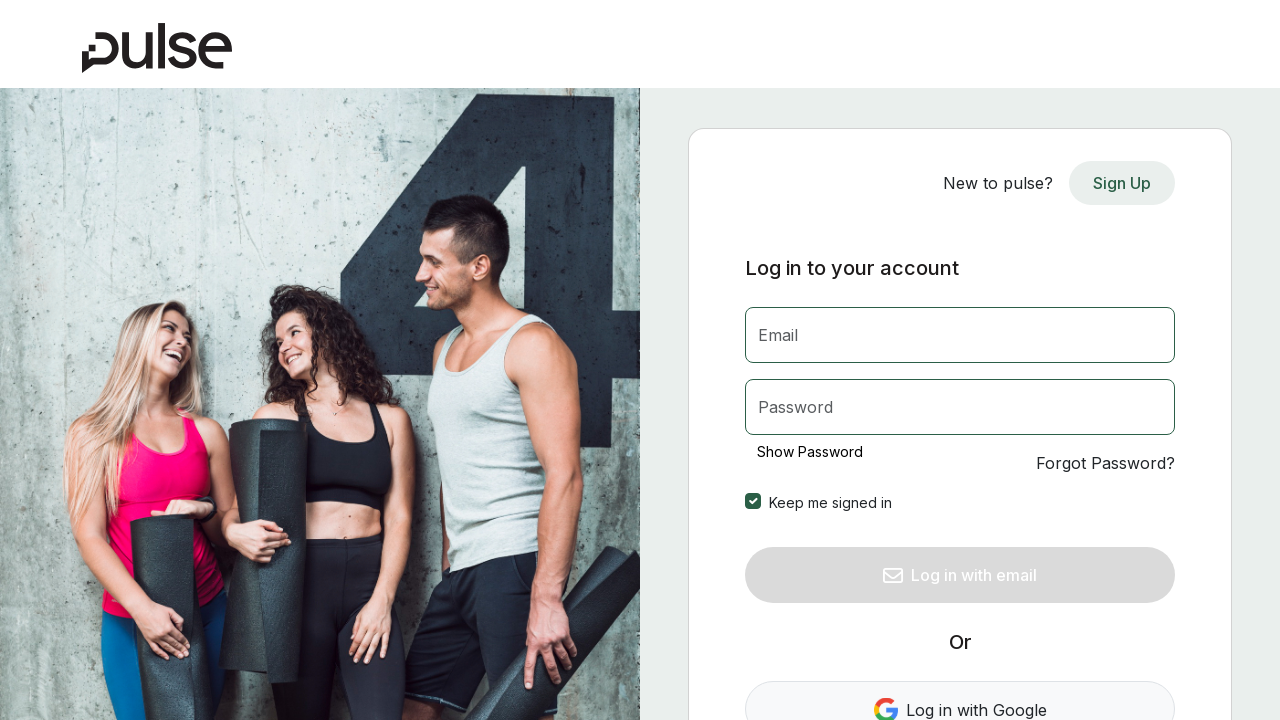

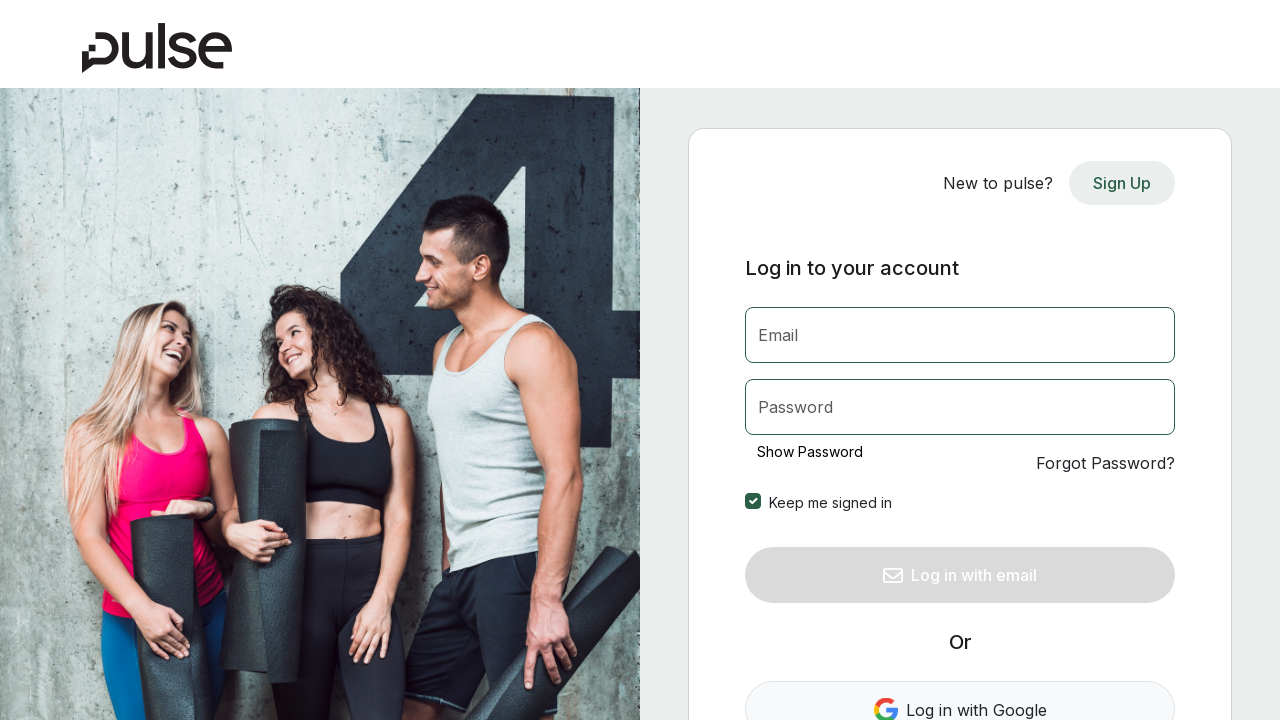